Tests iframe interaction and alert handling on W3Schools Try It editor by switching to an iframe, clicking a button to trigger an alert, and accepting it

Starting URL: https://www.w3schools.com/jsref/tryit.asp?filename=tryjsref_alert

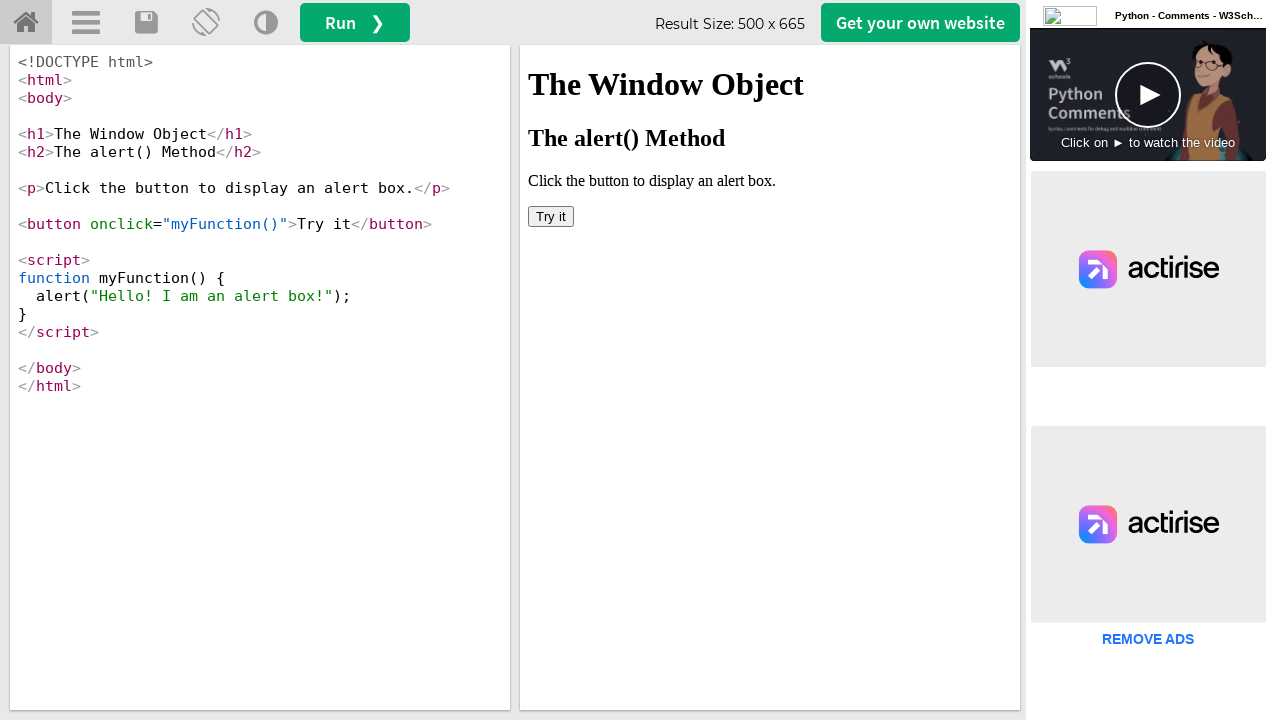

Switched to iframeResult iframe
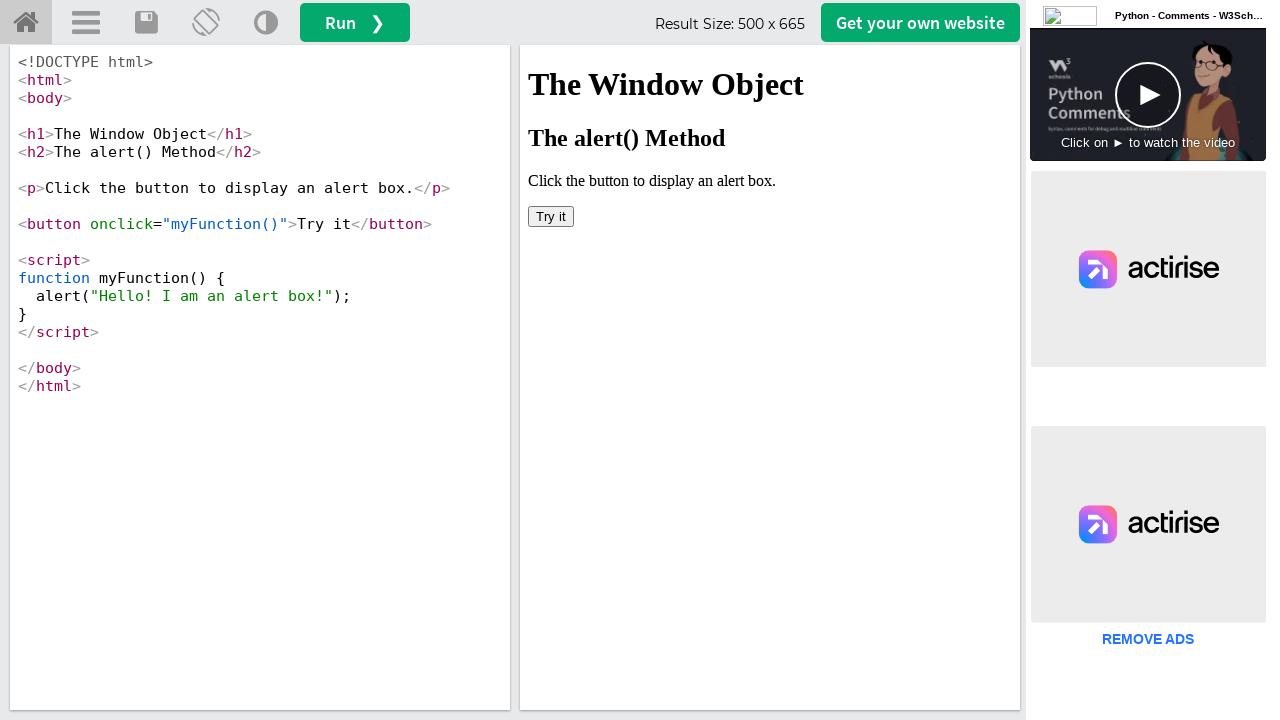

Clicked button in iframe to trigger alert at (551, 216) on xpath=//html/body/button
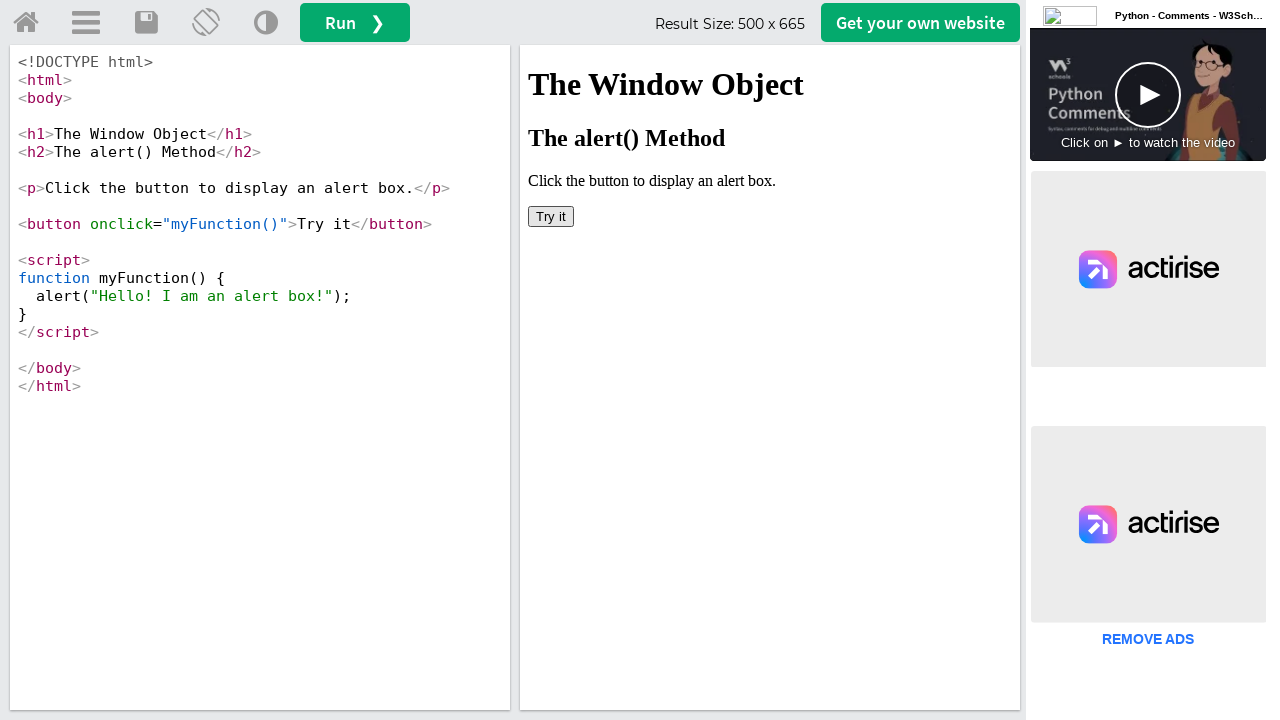

Set up dialog handler to accept alerts
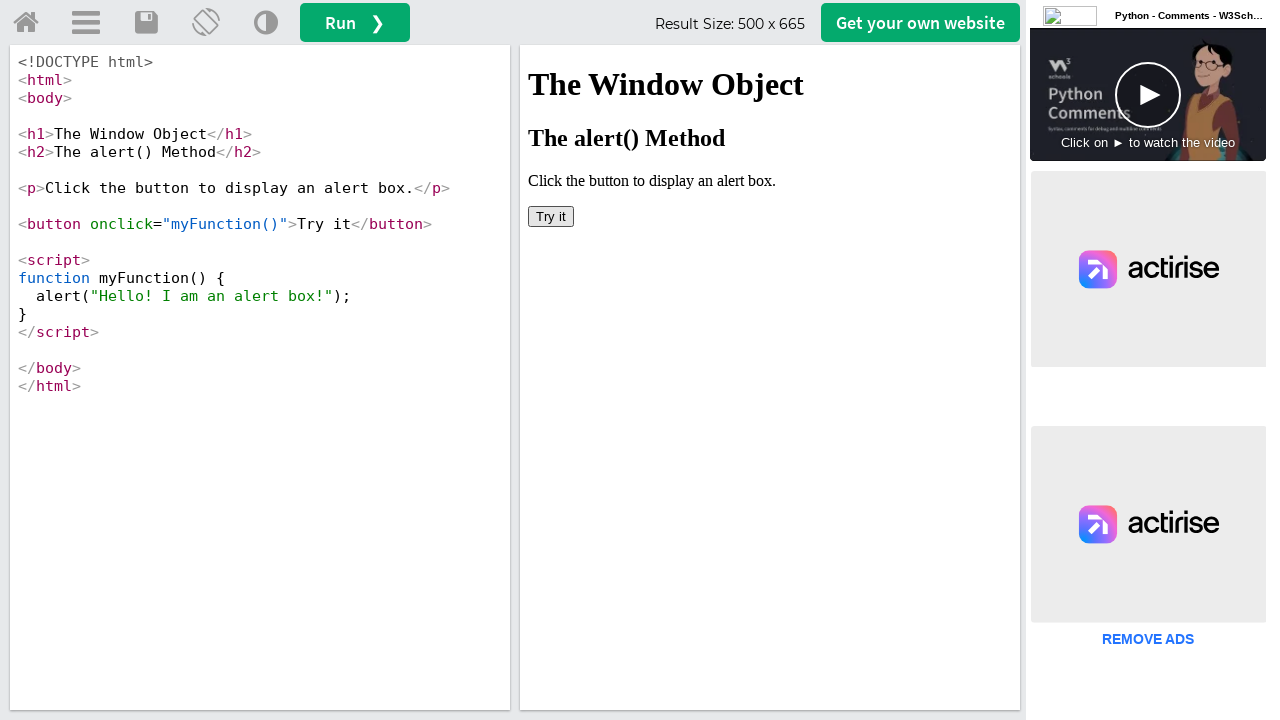

Clicked button again to trigger and accept alert dialog at (551, 216) on xpath=//html/body/button
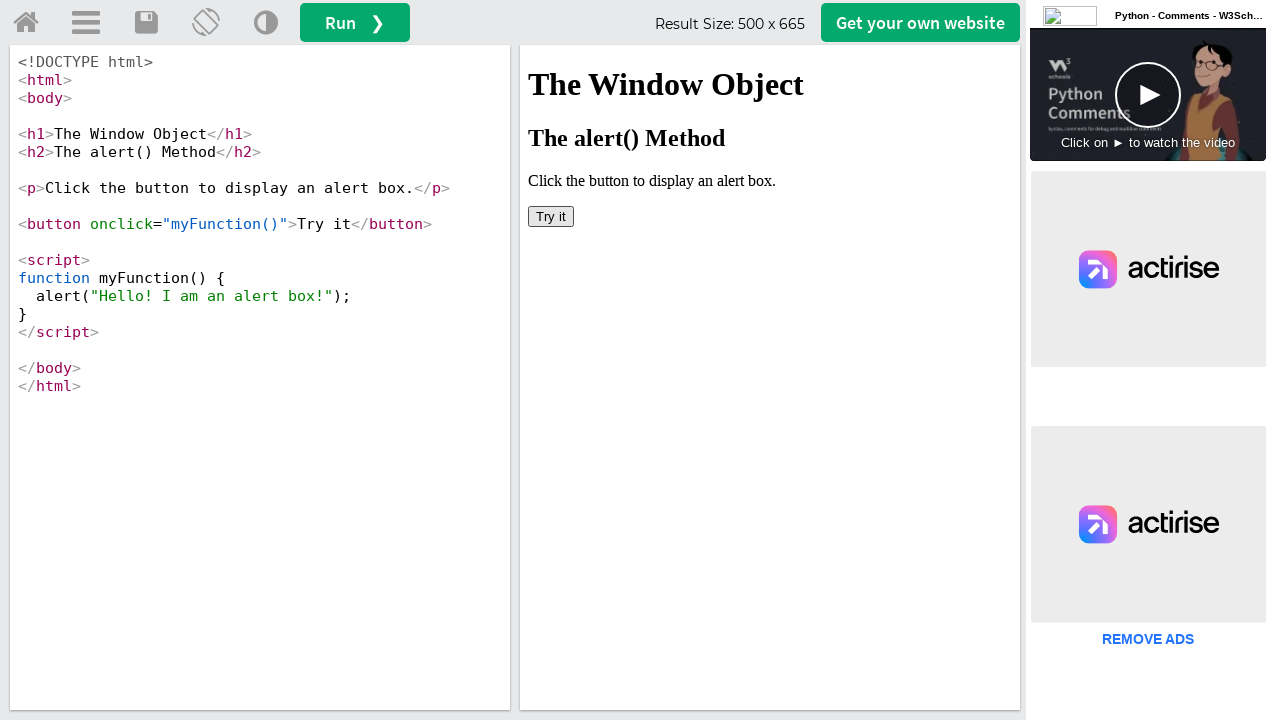

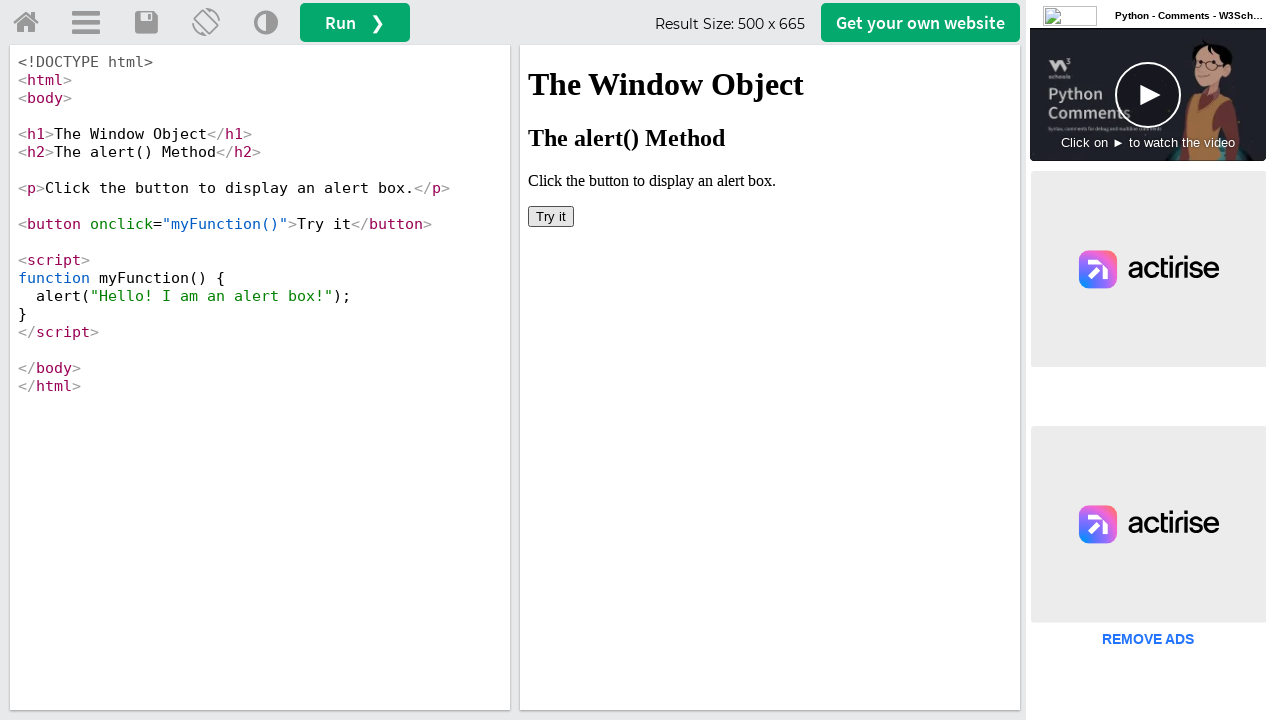